Tests marking individual items as complete by checking their toggle checkboxes

Starting URL: https://demo.playwright.dev/todomvc

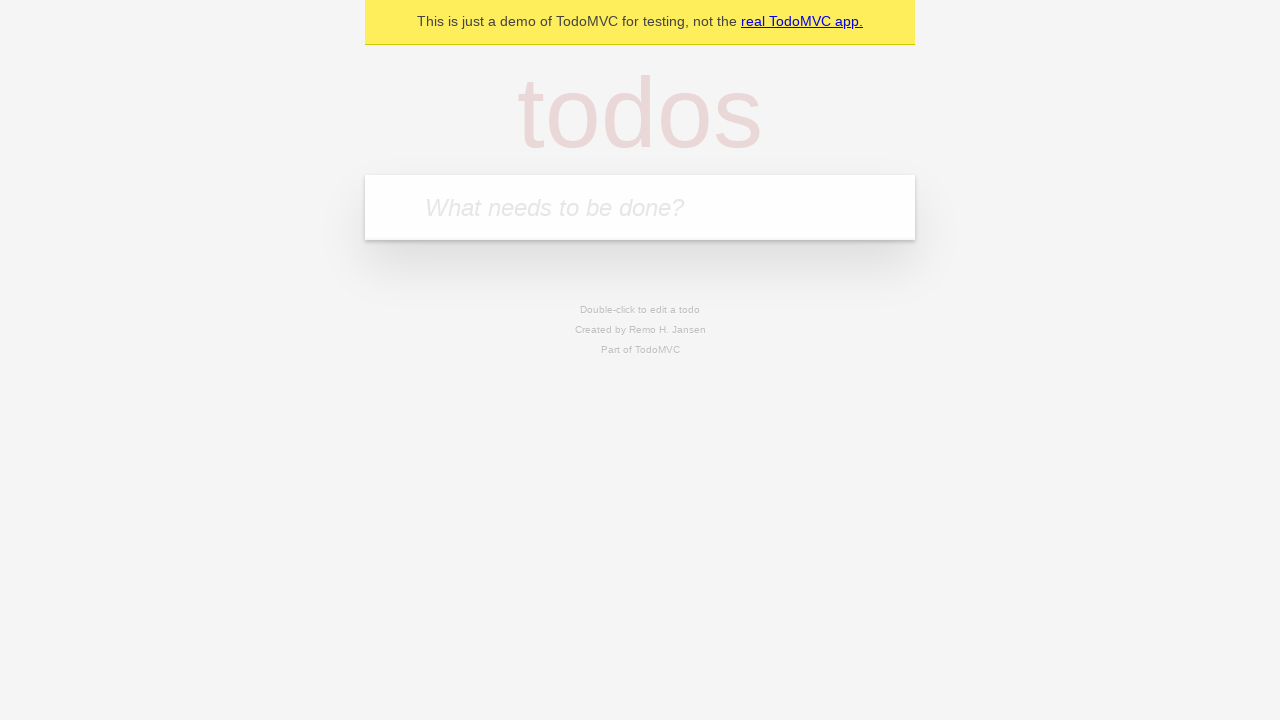

Filled new todo input with 'buy some cheese' on .new-todo
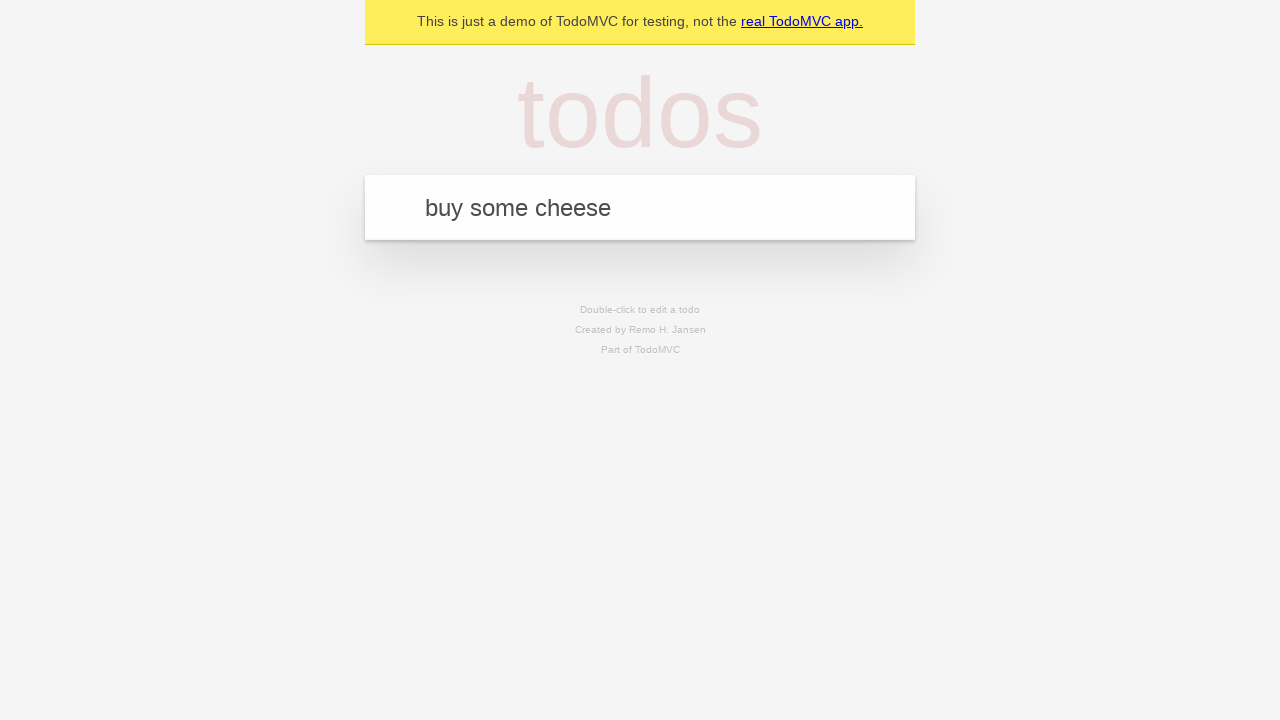

Pressed Enter to create first todo item on .new-todo
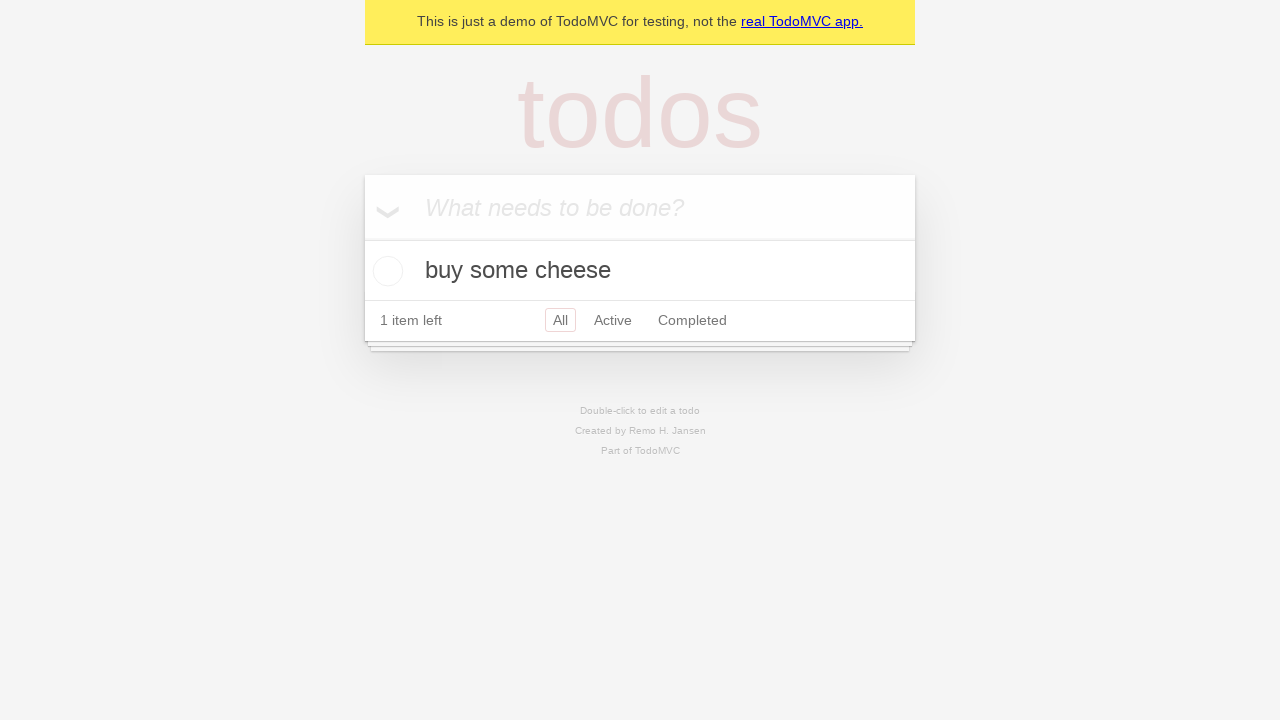

Filled new todo input with 'feed the cat' on .new-todo
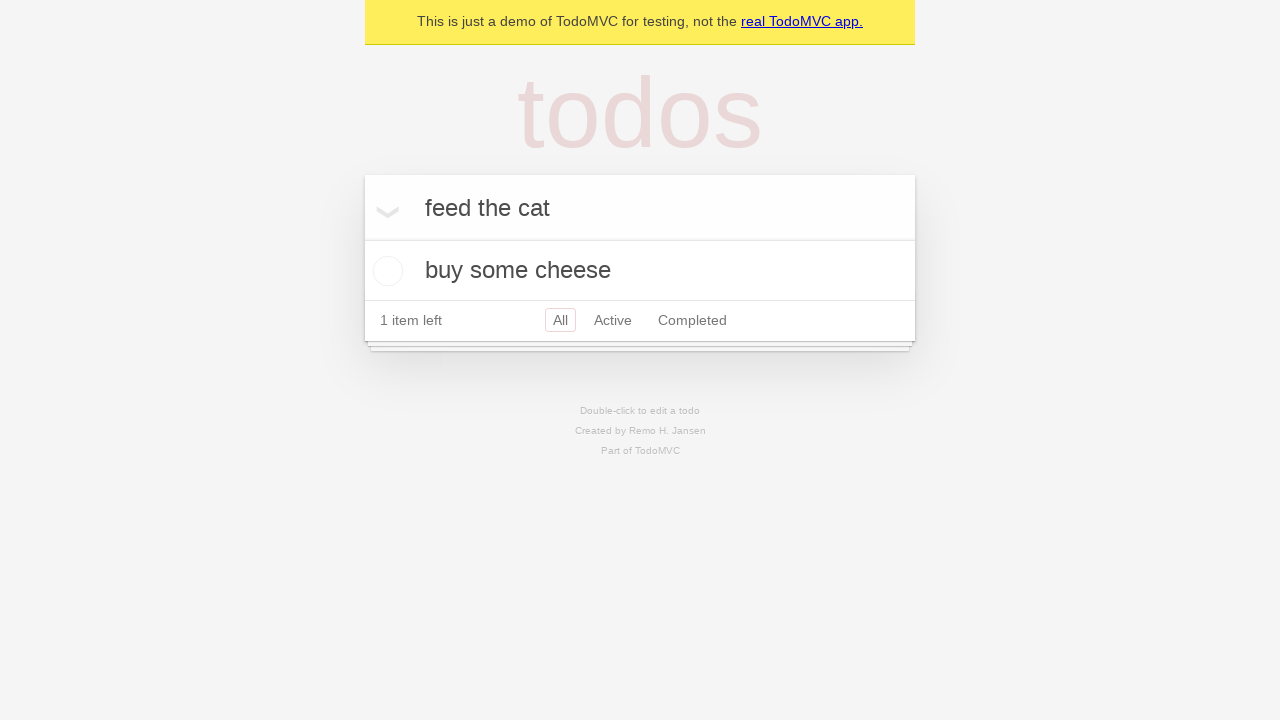

Pressed Enter to create second todo item on .new-todo
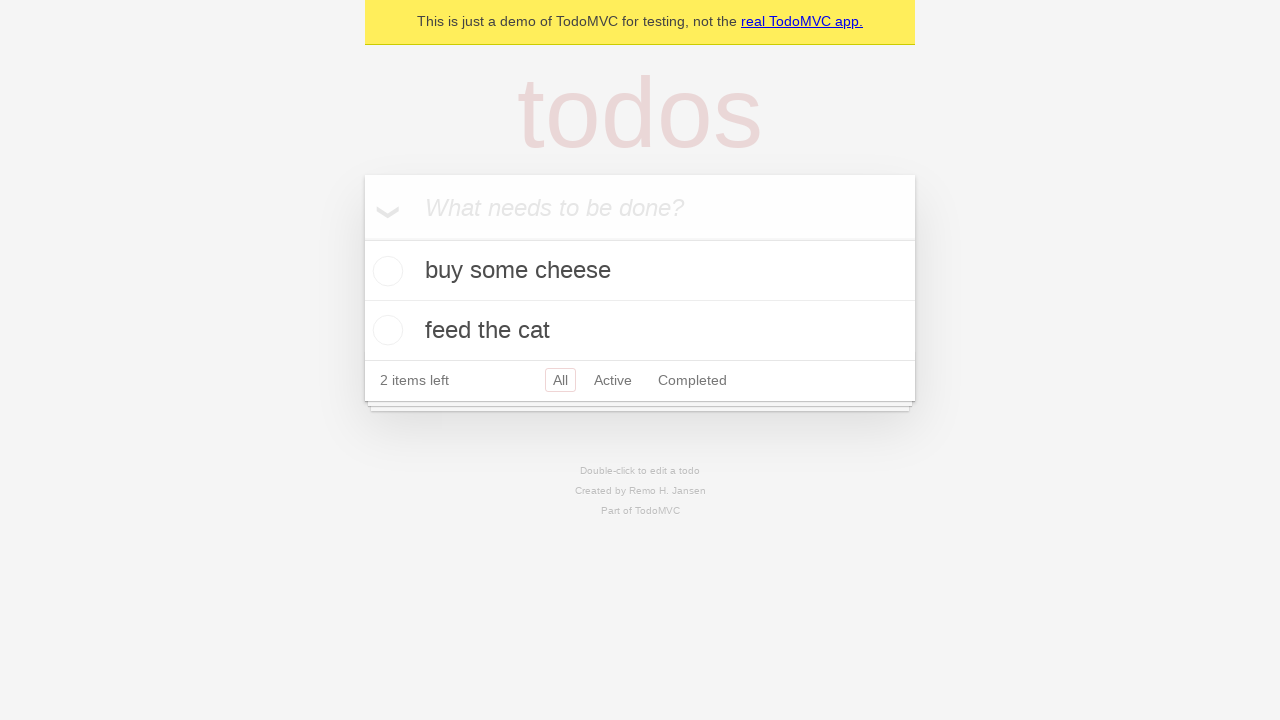

Waited for second todo item to appear in the list
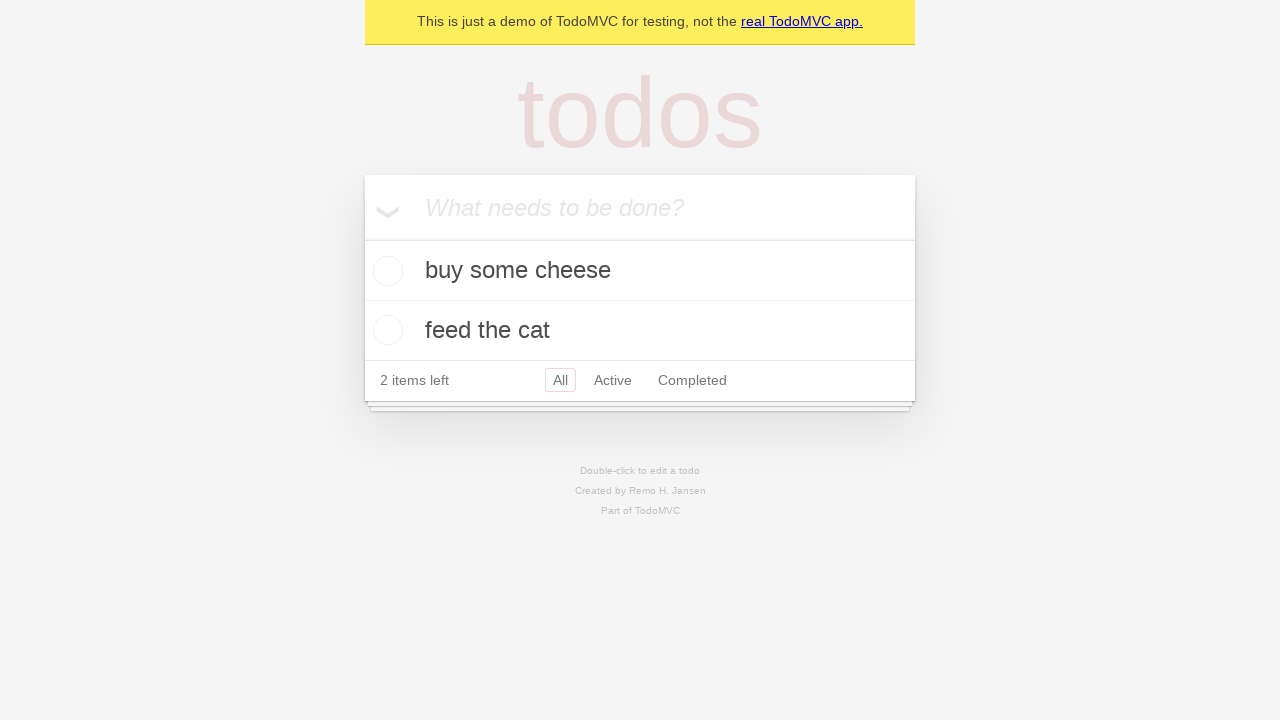

Located first todo item
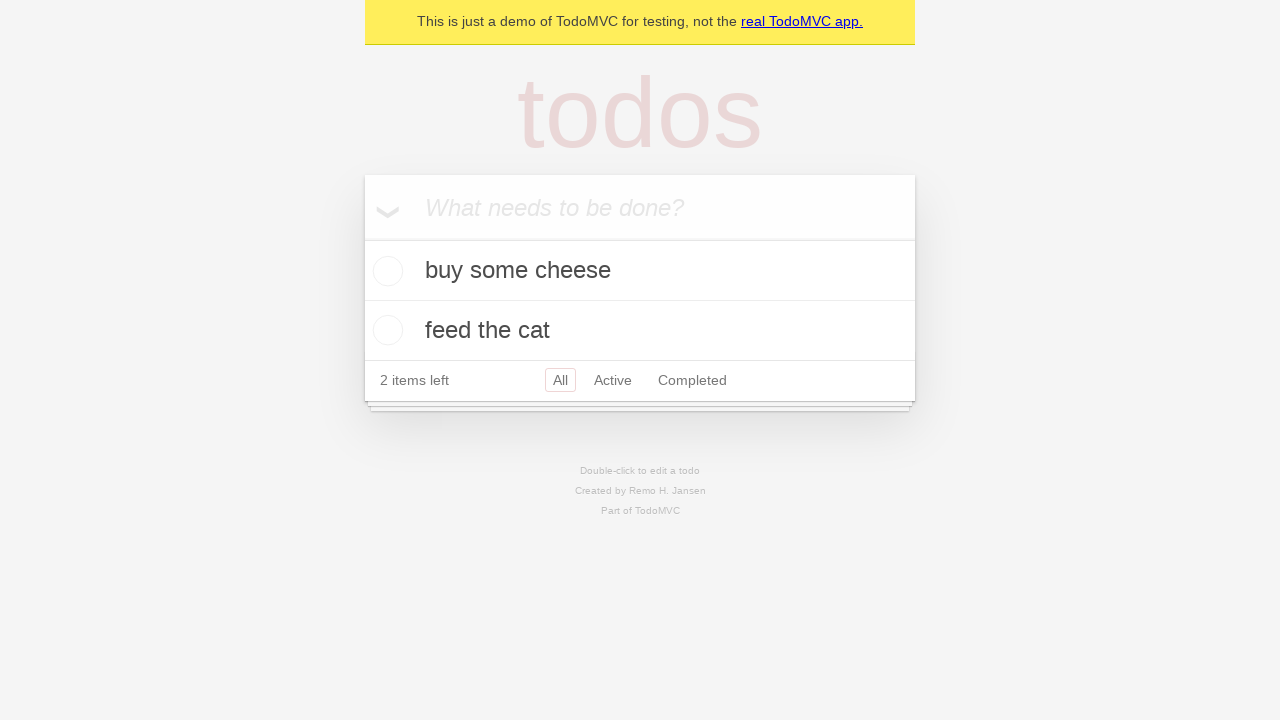

Checked the toggle checkbox for first todo item 'buy some cheese' at (385, 271) on .todo-list li >> nth=0 >> .toggle
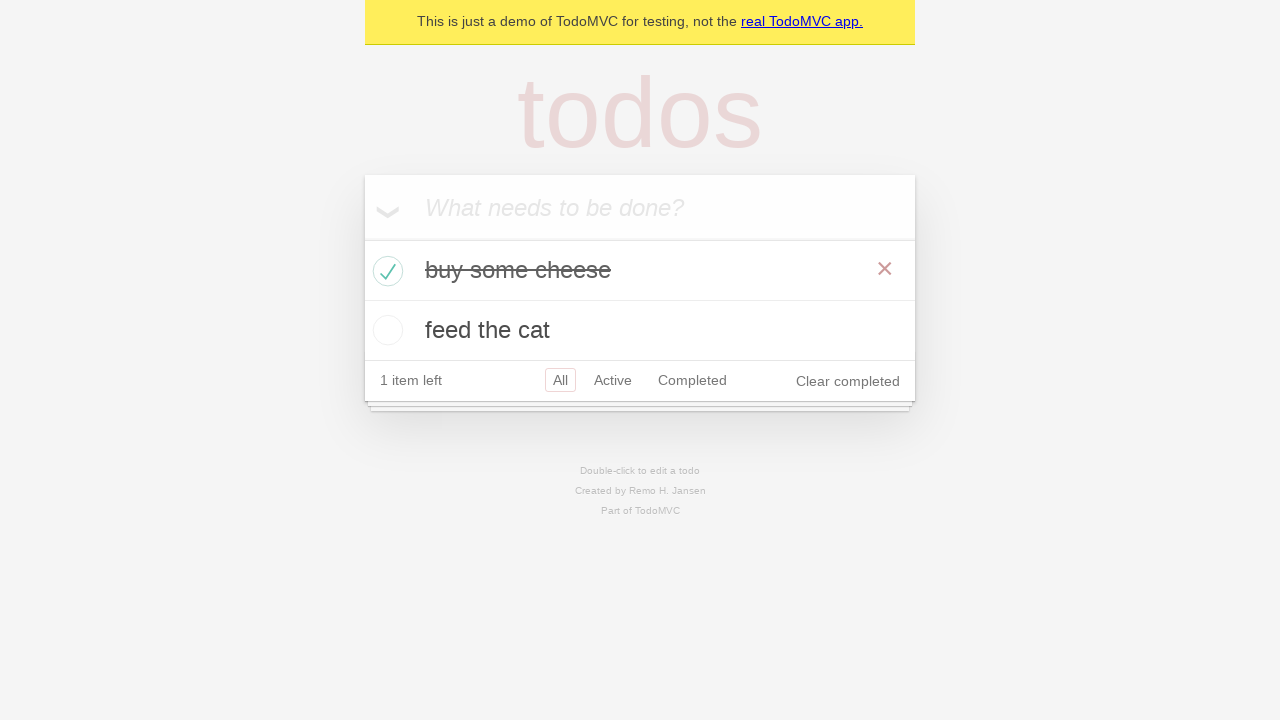

Located second todo item
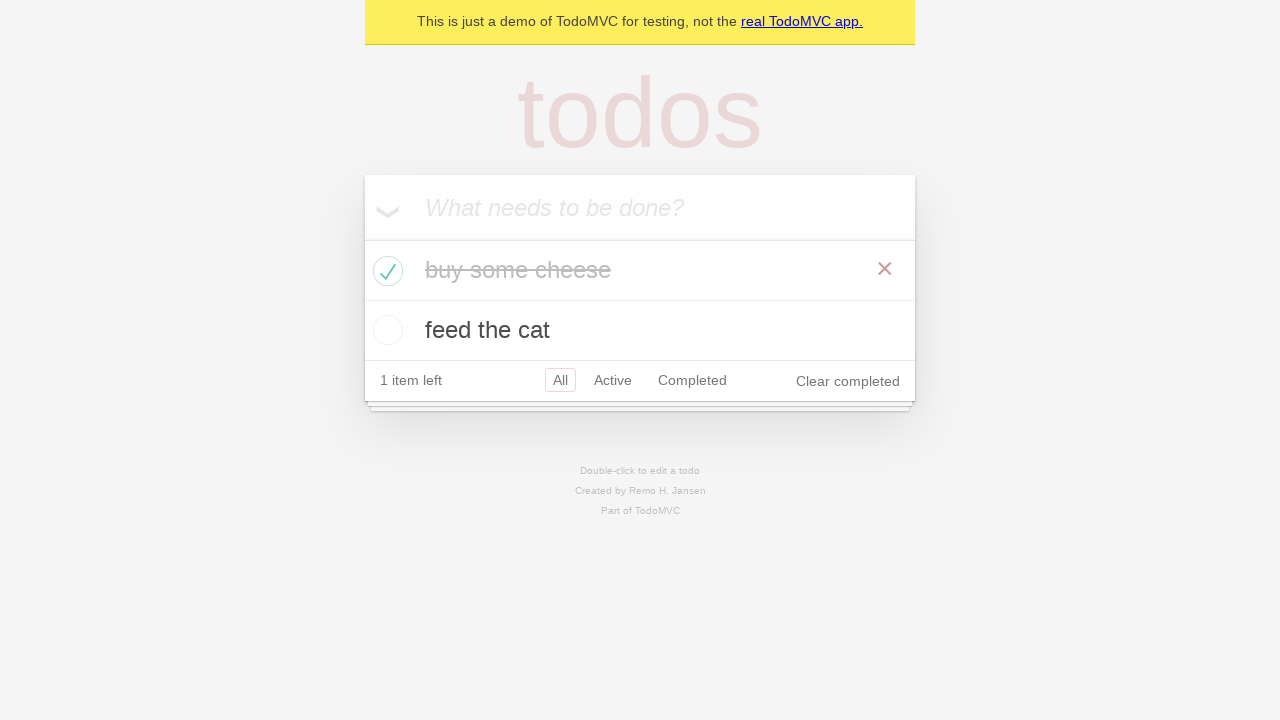

Checked the toggle checkbox for second todo item 'feed the cat' at (385, 330) on .todo-list li >> nth=1 >> .toggle
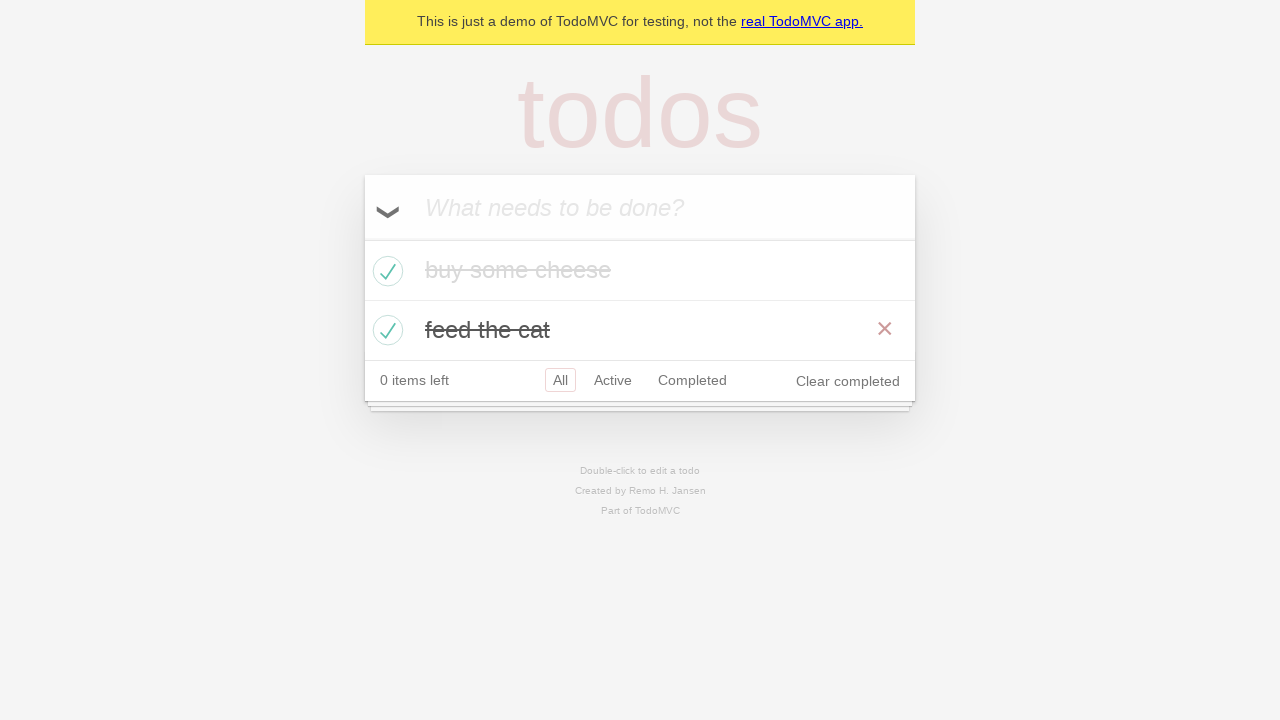

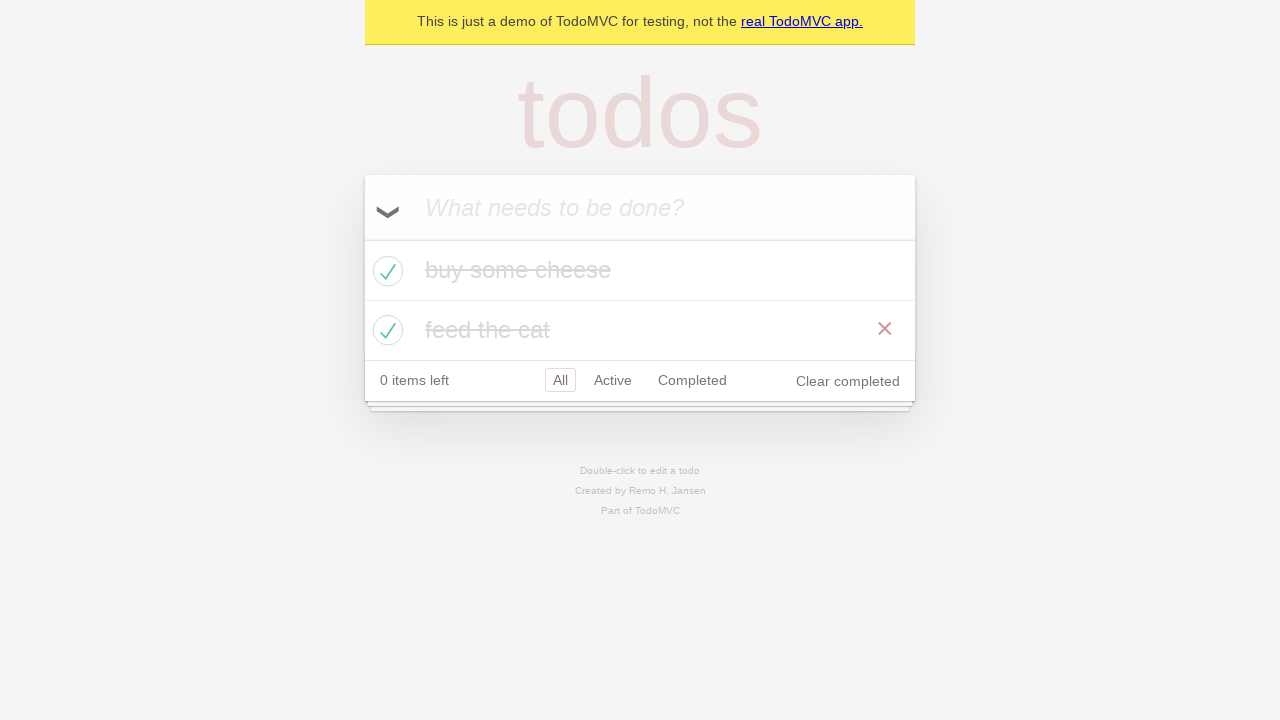